Tests link counting in different scopes of the page (full page, footer, first column) and opens footer links in new tabs to verify they work

Starting URL: http://www.qaclickacademy.com/practice.php

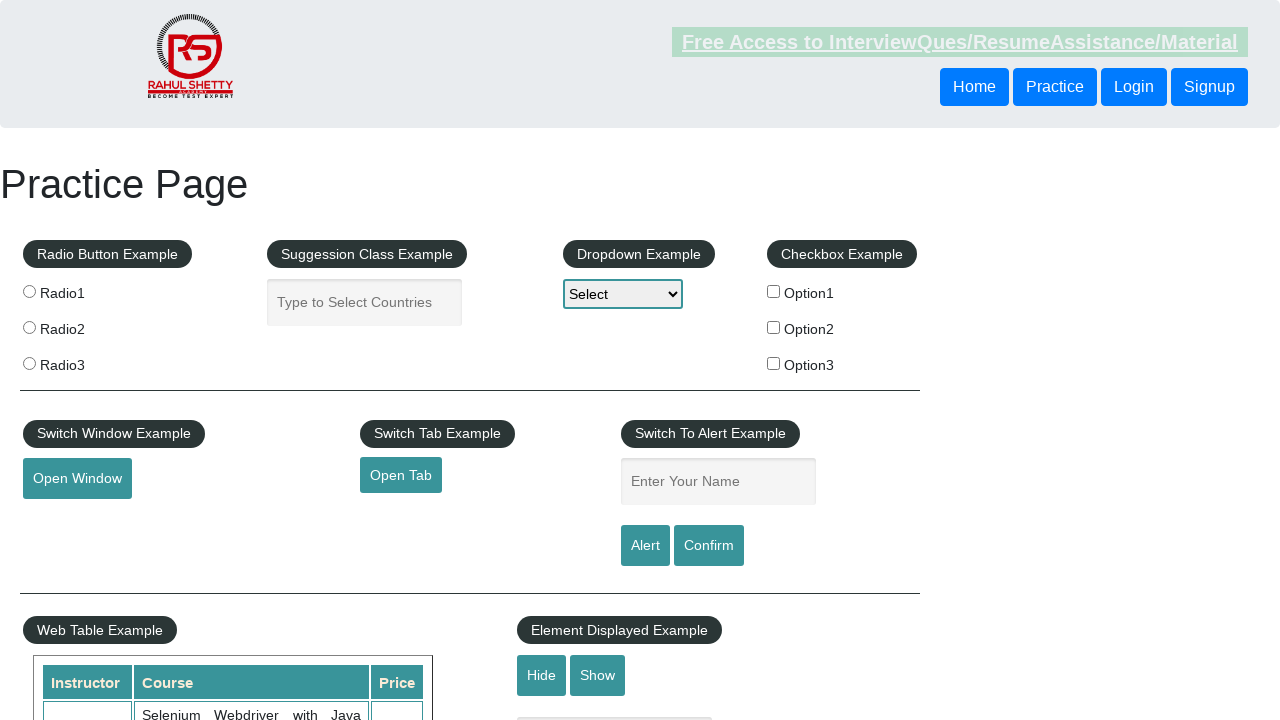

Retrieved all links on page - total count: 27
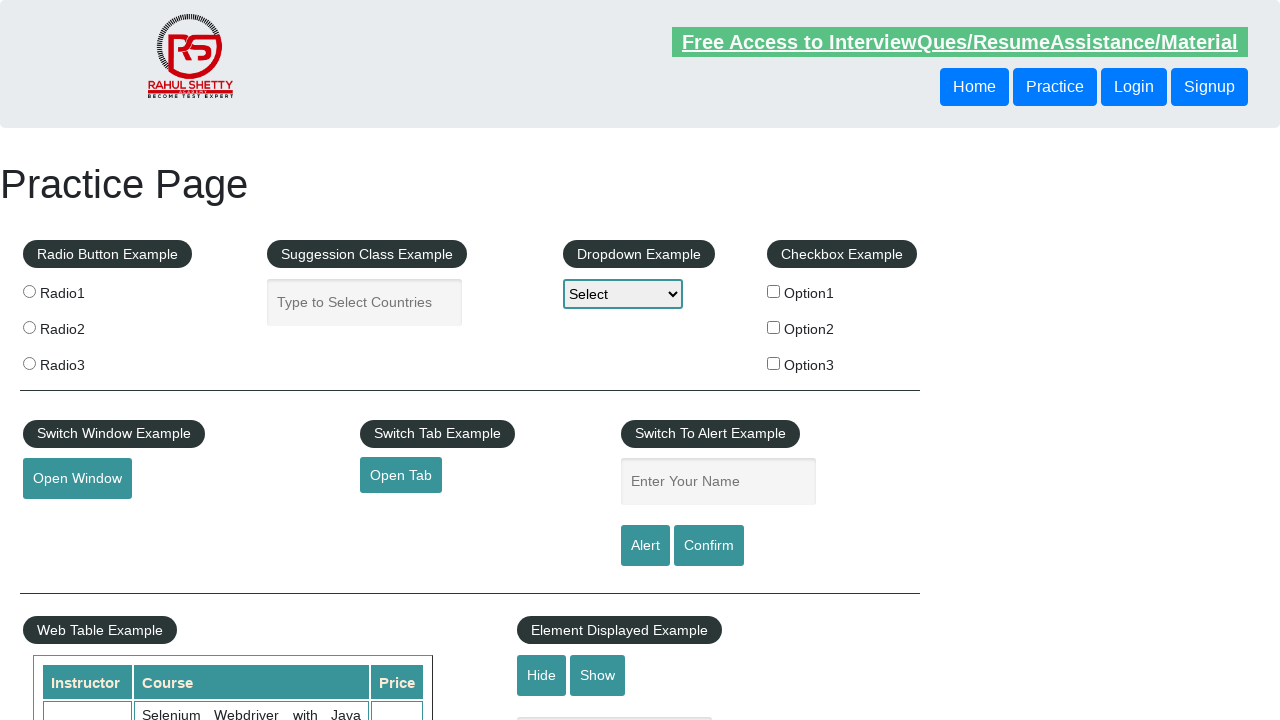

Located footer element (div#gf-BIG)
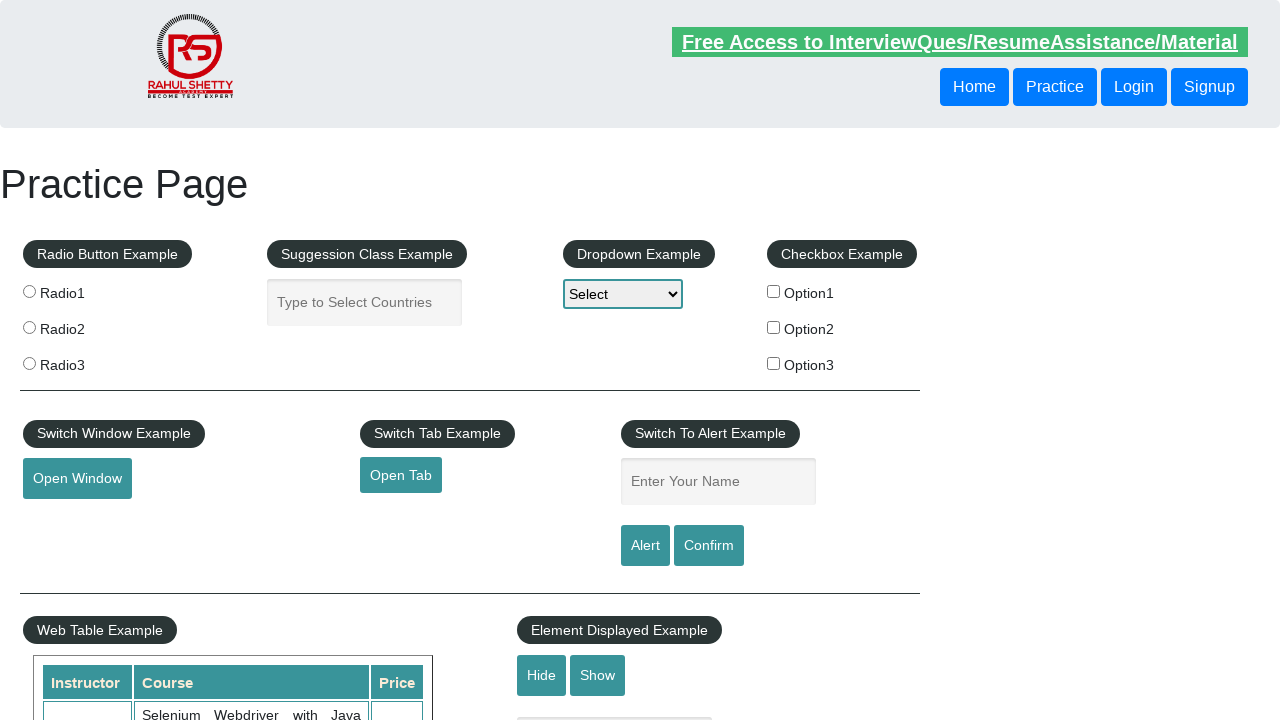

Retrieved all links in footer - count: 20
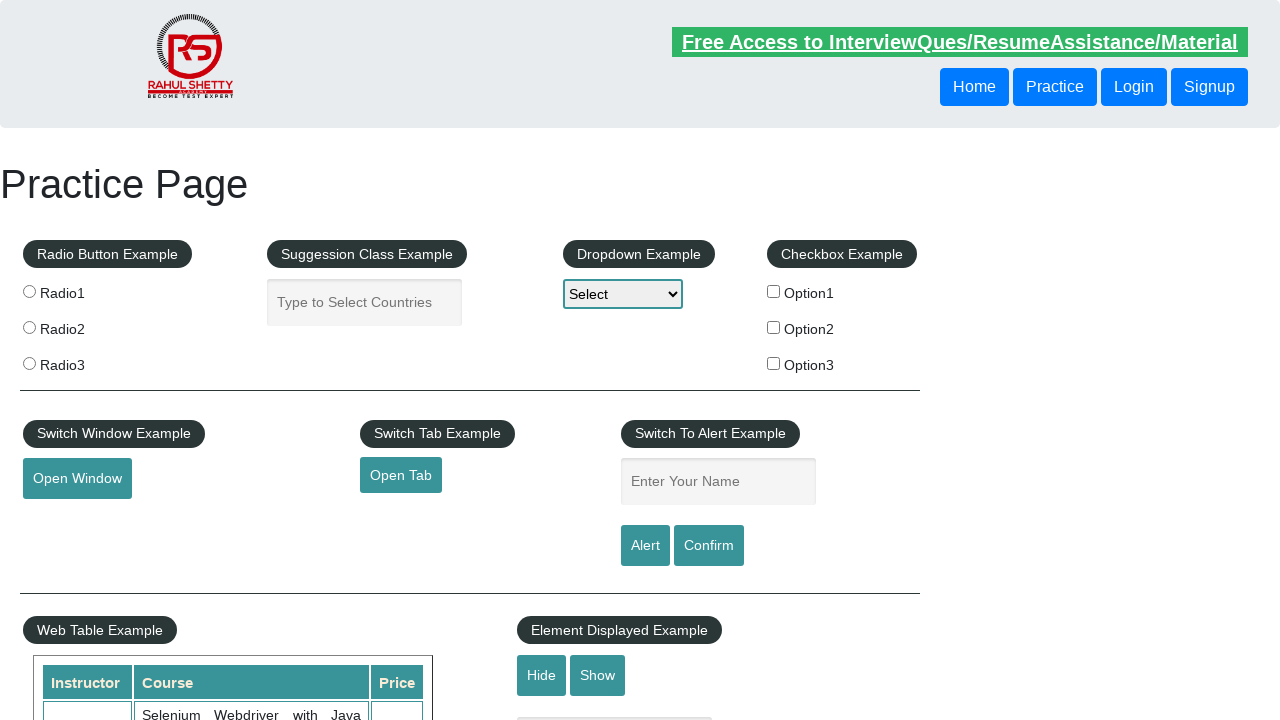

Located first column in footer
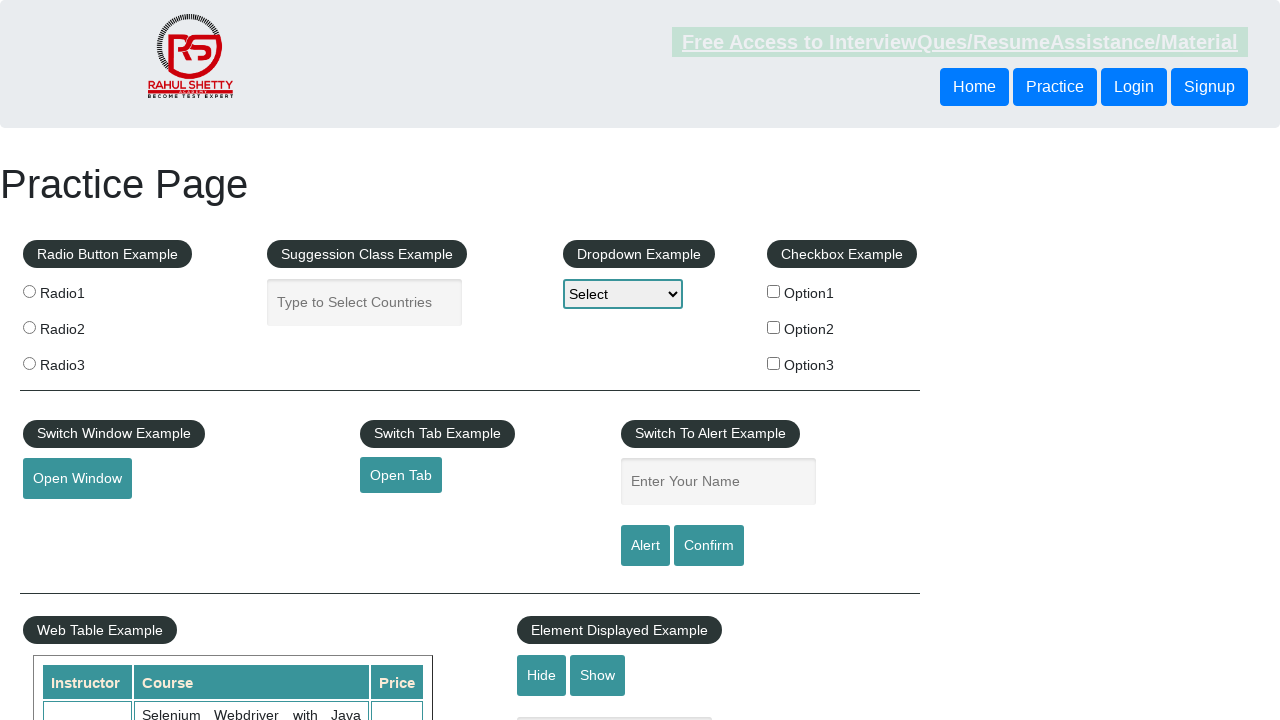

Retrieved all links in first column - count: 5
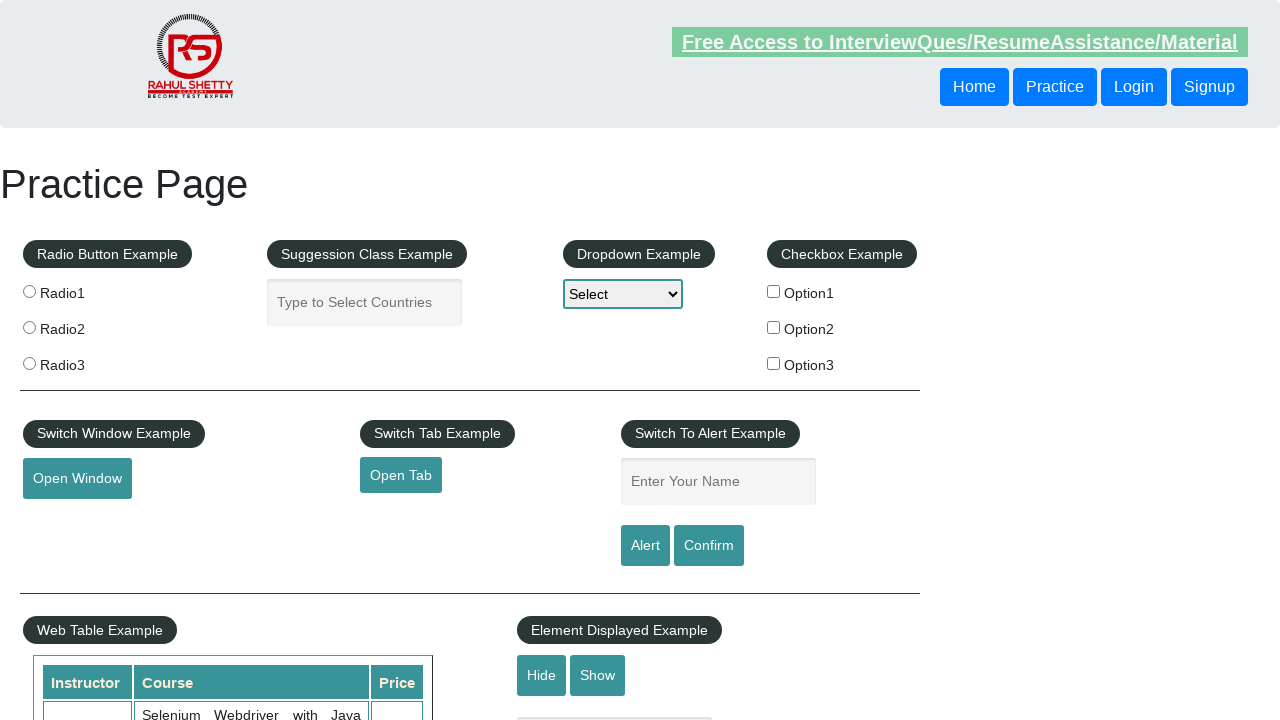

Opened footer first column link 1 in new tab using Ctrl+Click at (68, 520) on div#gf-BIG >> tbody tr td:first-child ul >> a >> nth=1
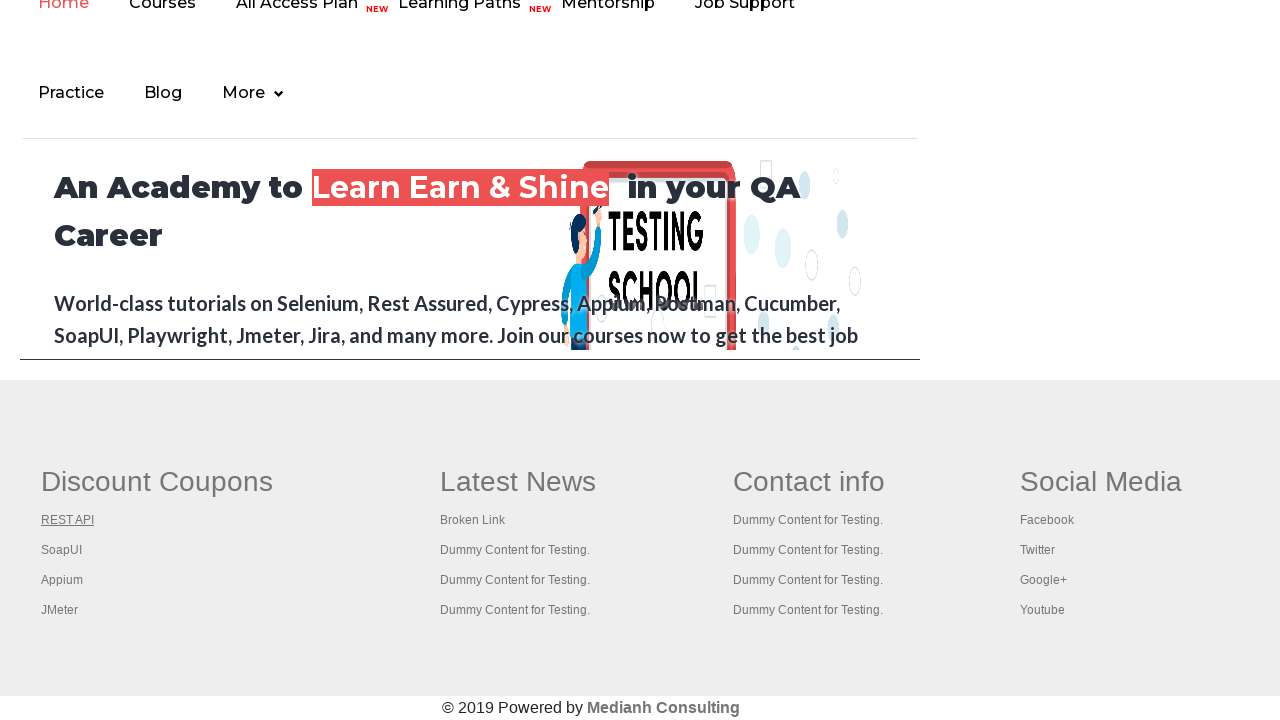

Opened footer first column link 2 in new tab using Ctrl+Click at (62, 550) on div#gf-BIG >> tbody tr td:first-child ul >> a >> nth=2
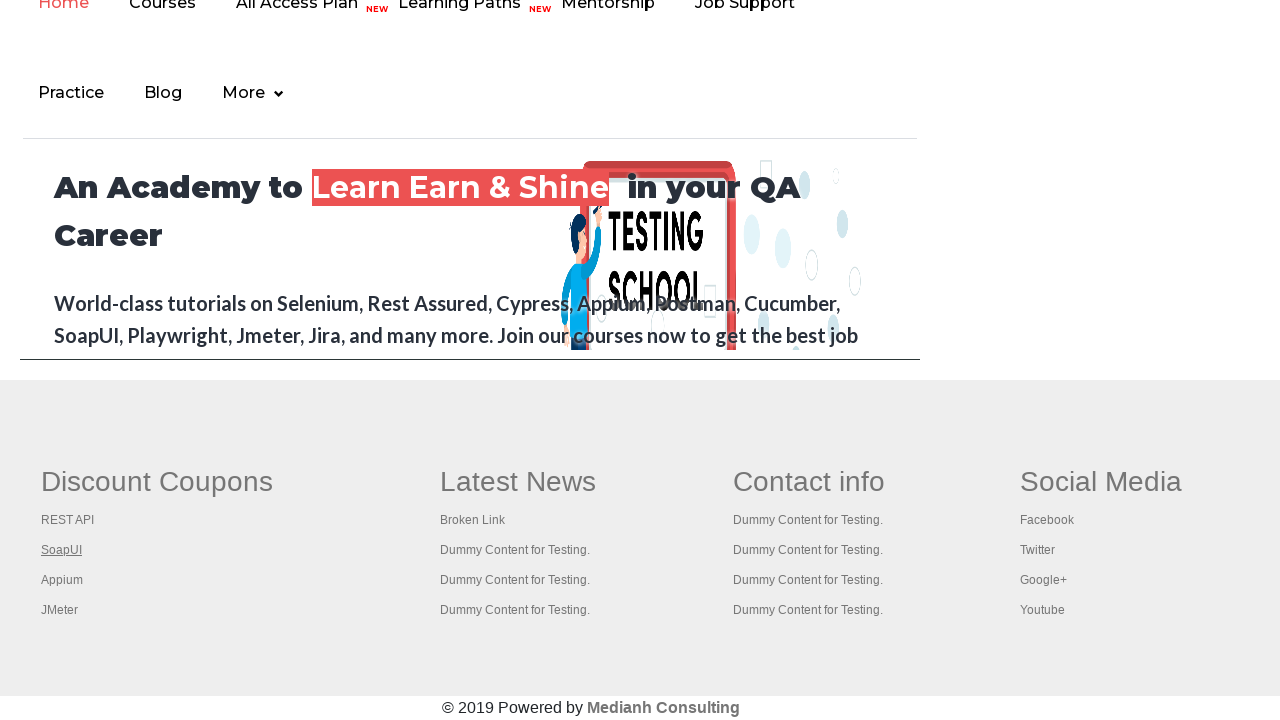

Opened footer first column link 3 in new tab using Ctrl+Click at (62, 580) on div#gf-BIG >> tbody tr td:first-child ul >> a >> nth=3
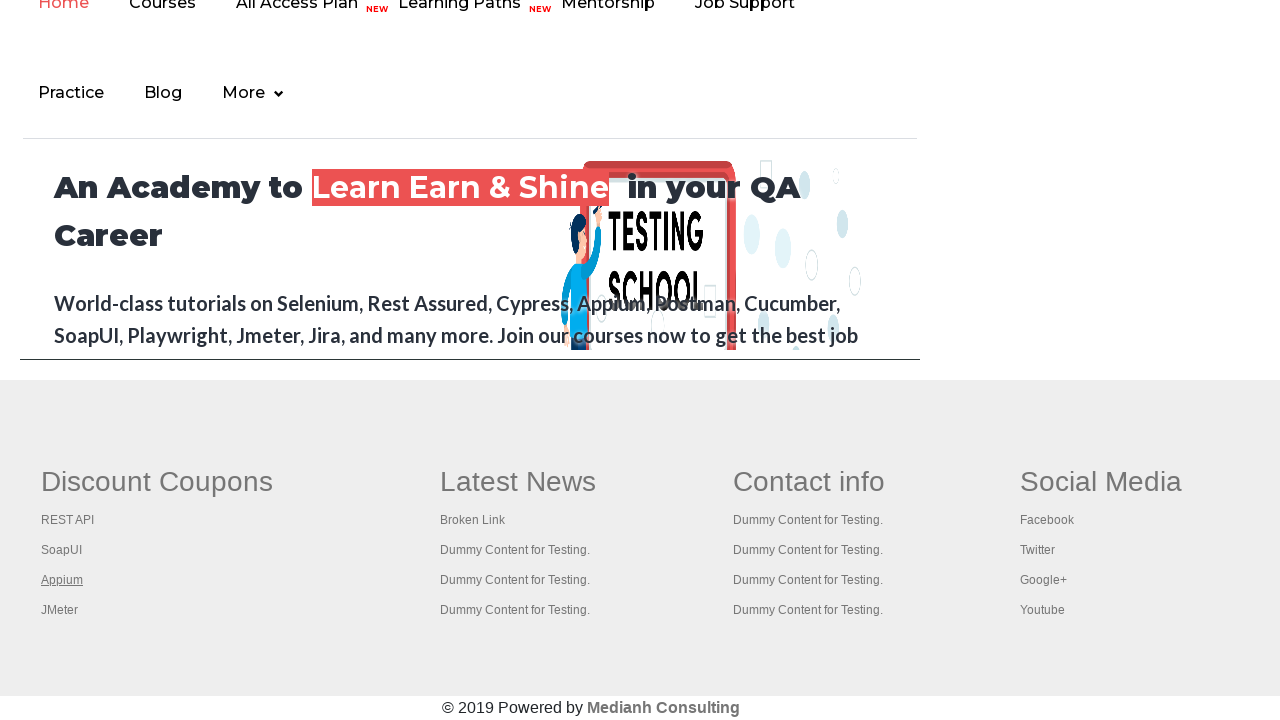

Opened footer first column link 4 in new tab using Ctrl+Click at (60, 610) on div#gf-BIG >> tbody tr td:first-child ul >> a >> nth=4
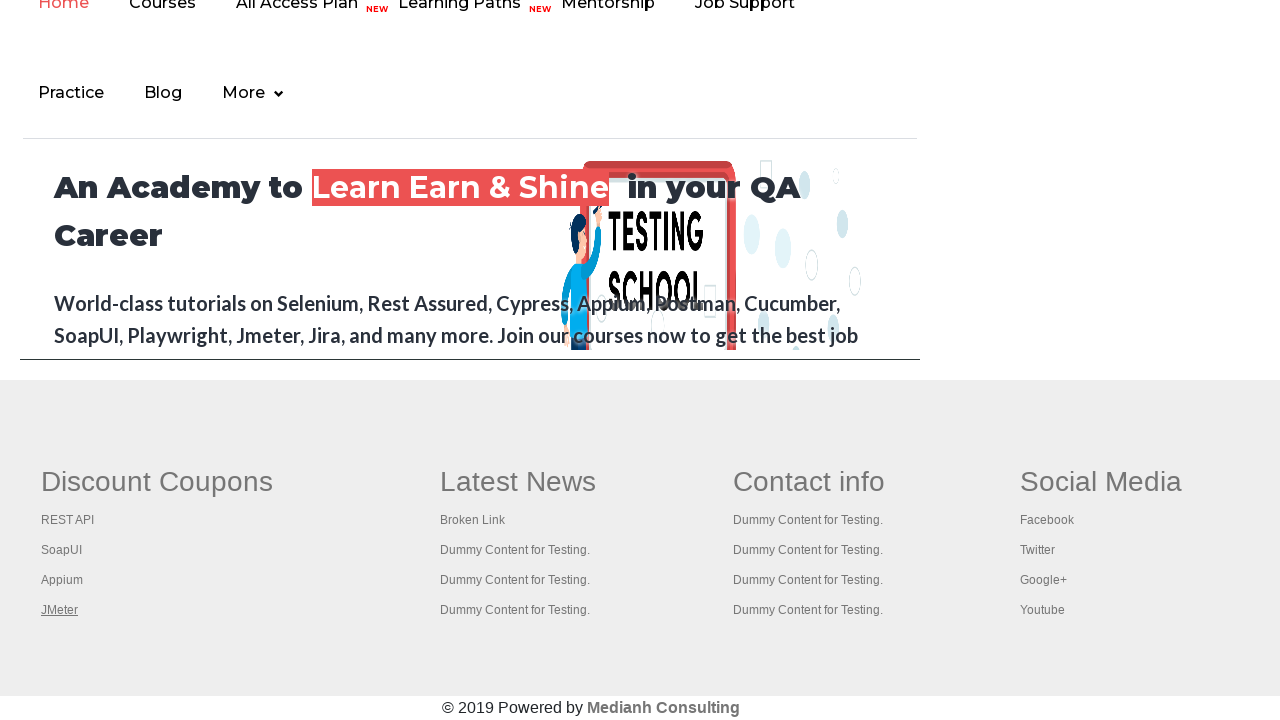

Retrieved all open pages/tabs - count: 5
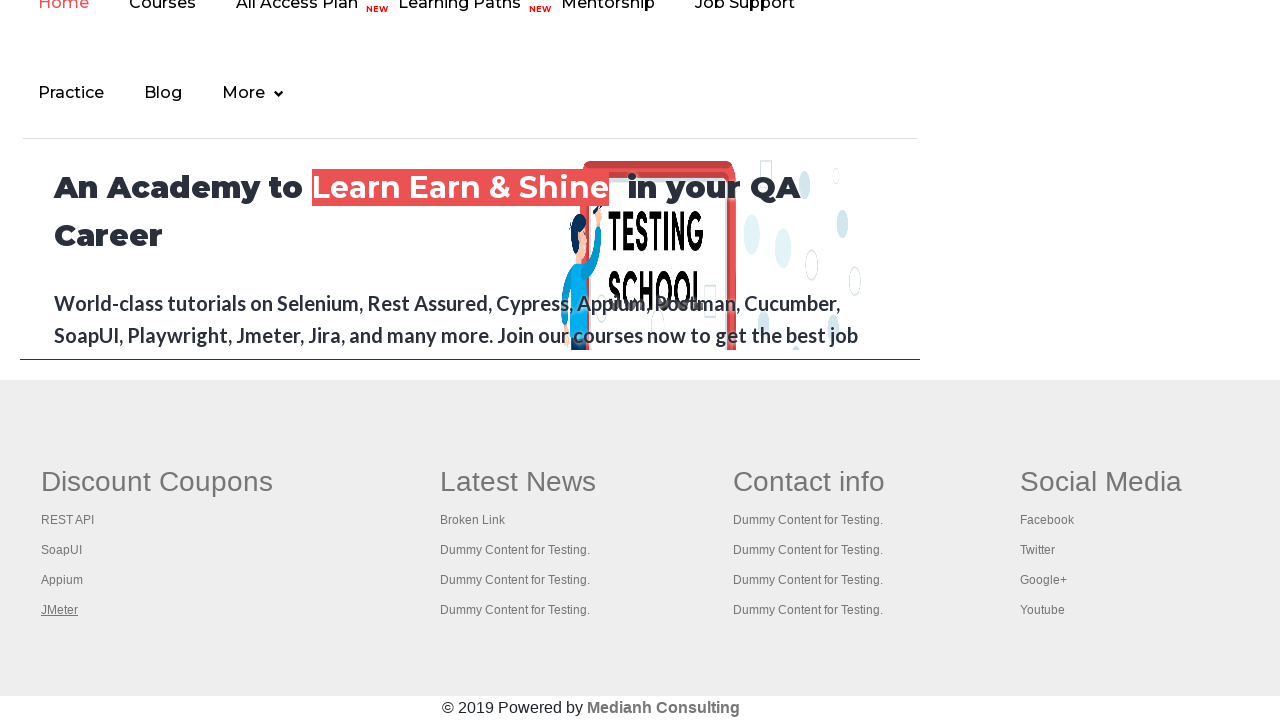

Switched to tab with title: Practice Page
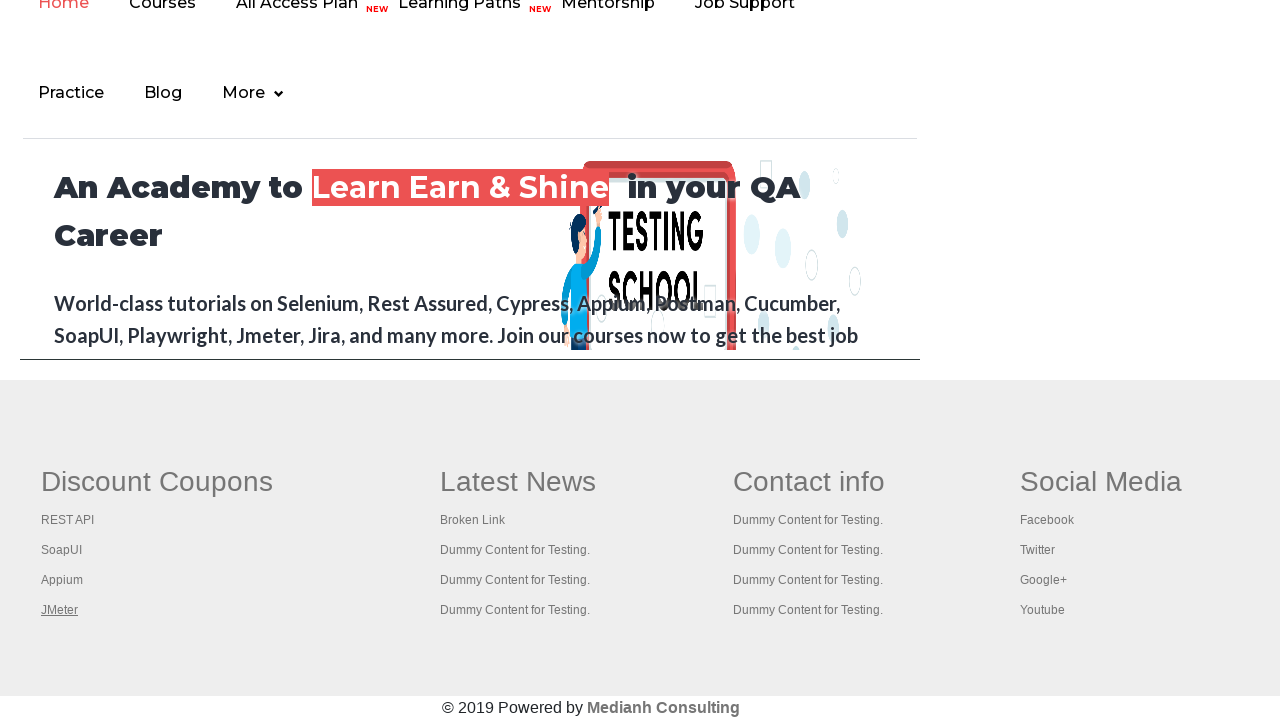

Switched to tab with title: REST API Tutorial
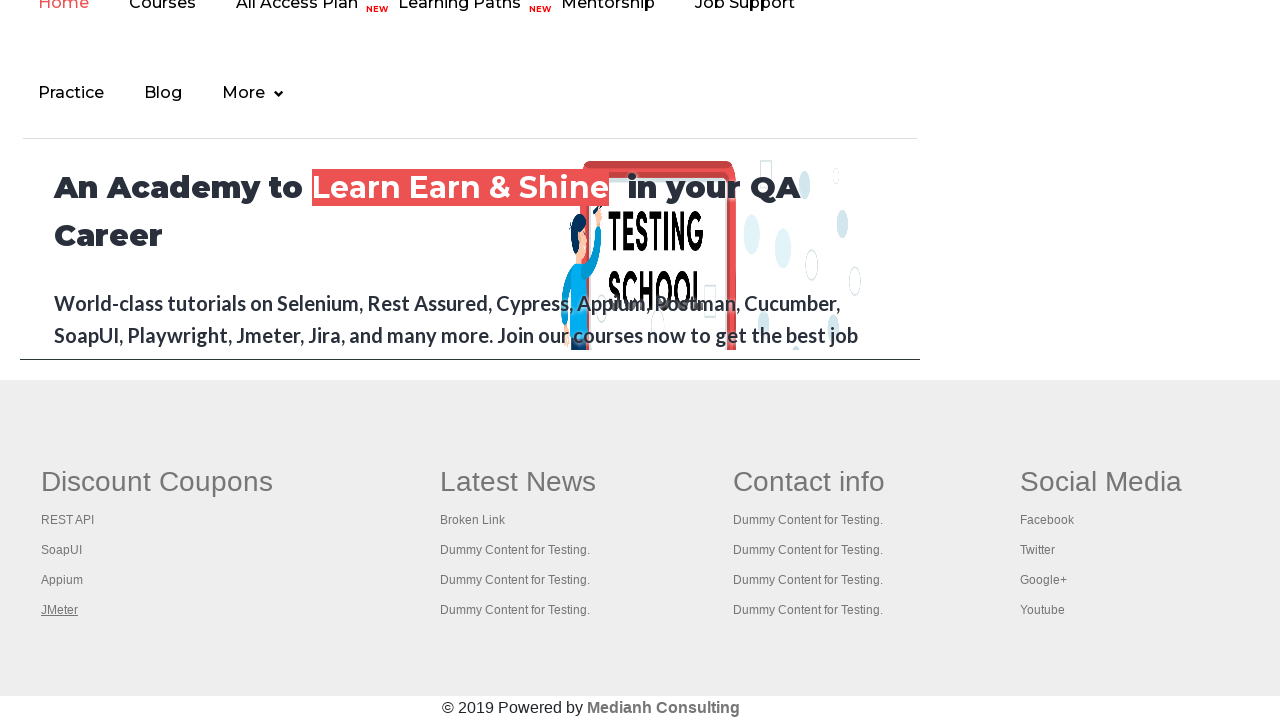

Switched to tab with title: The World’s Most Popular API Testing Tool | SoapUI
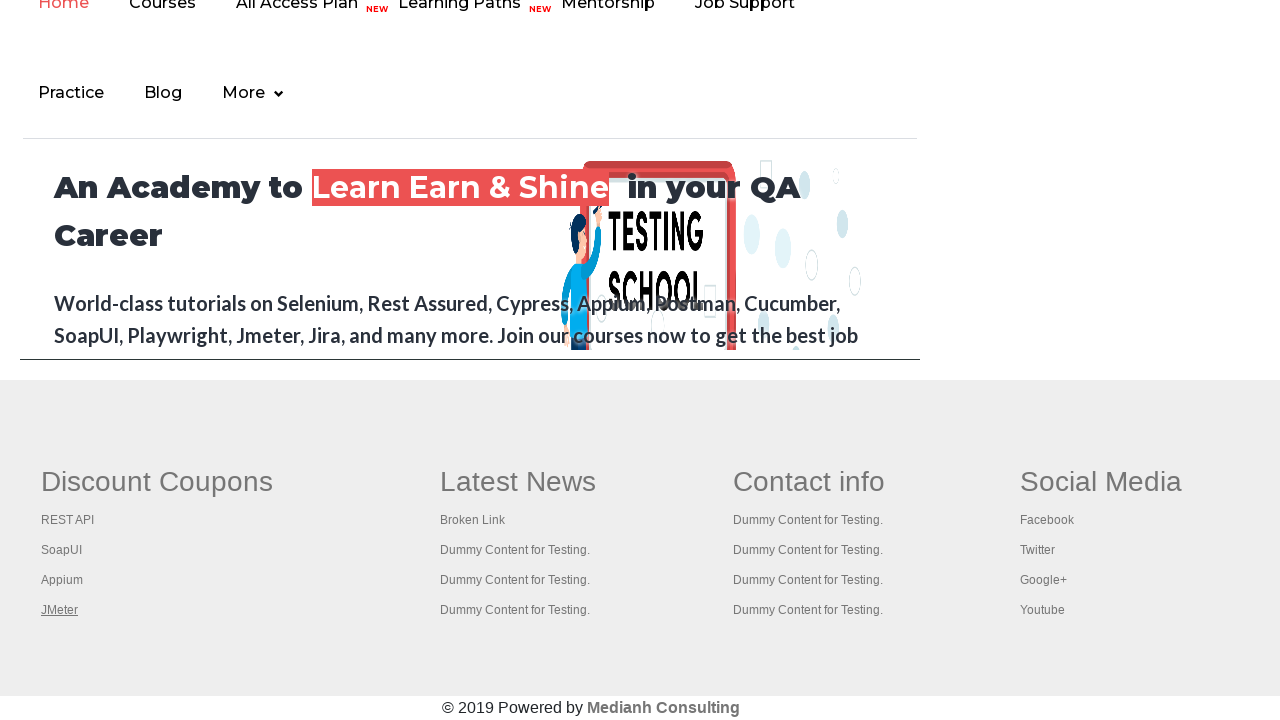

Switched to tab with title: Appium tutorial for Mobile Apps testing | RahulShetty Academy | Rahul
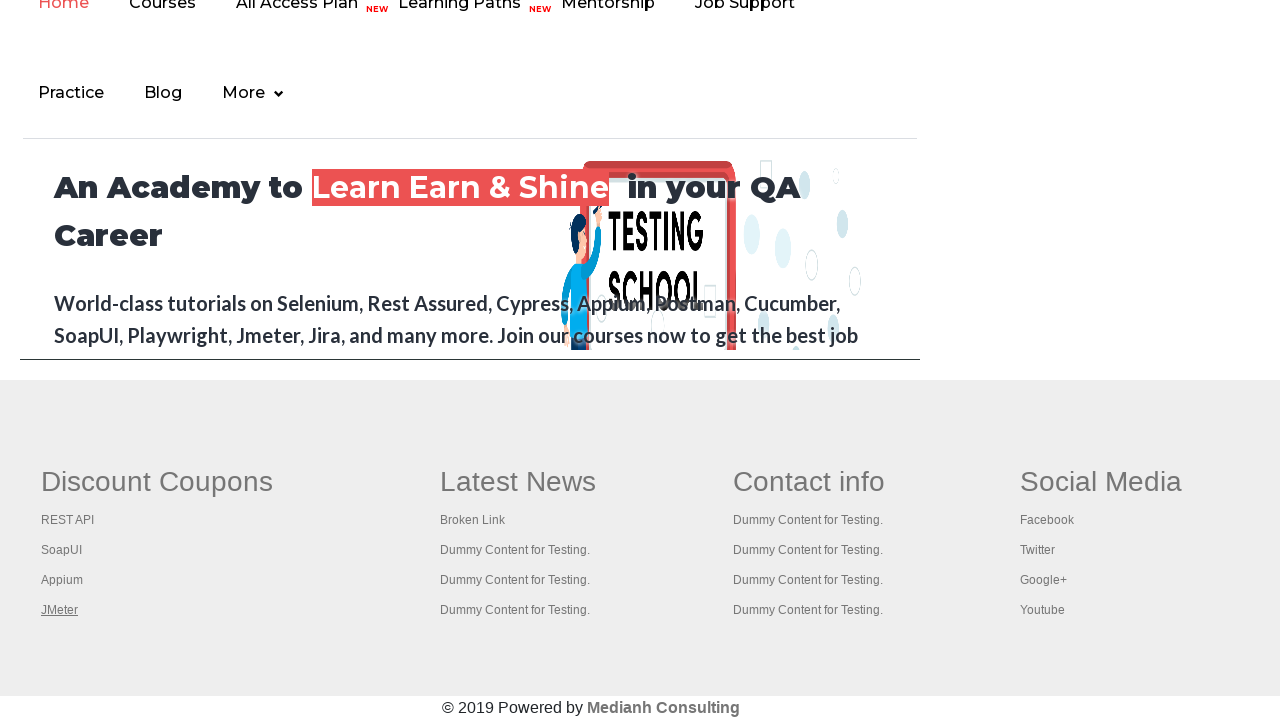

Switched to tab with title: Apache JMeter - Apache JMeter™
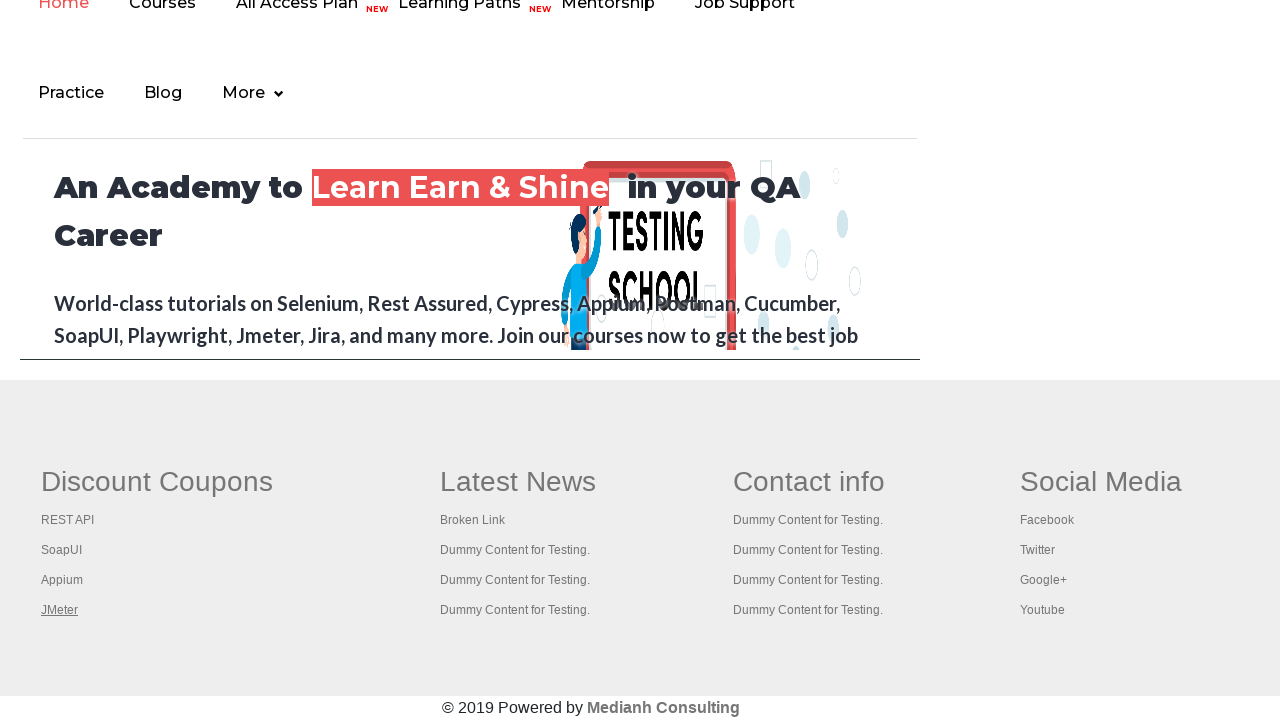

Returned to original page
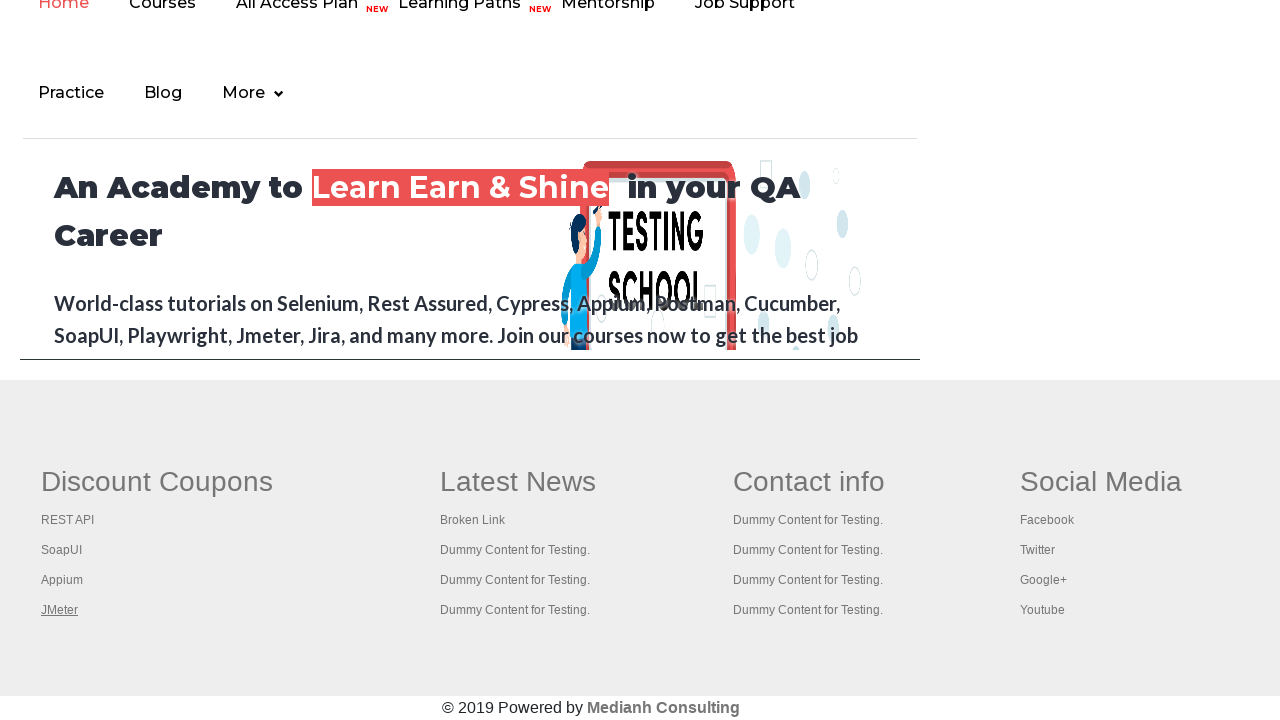

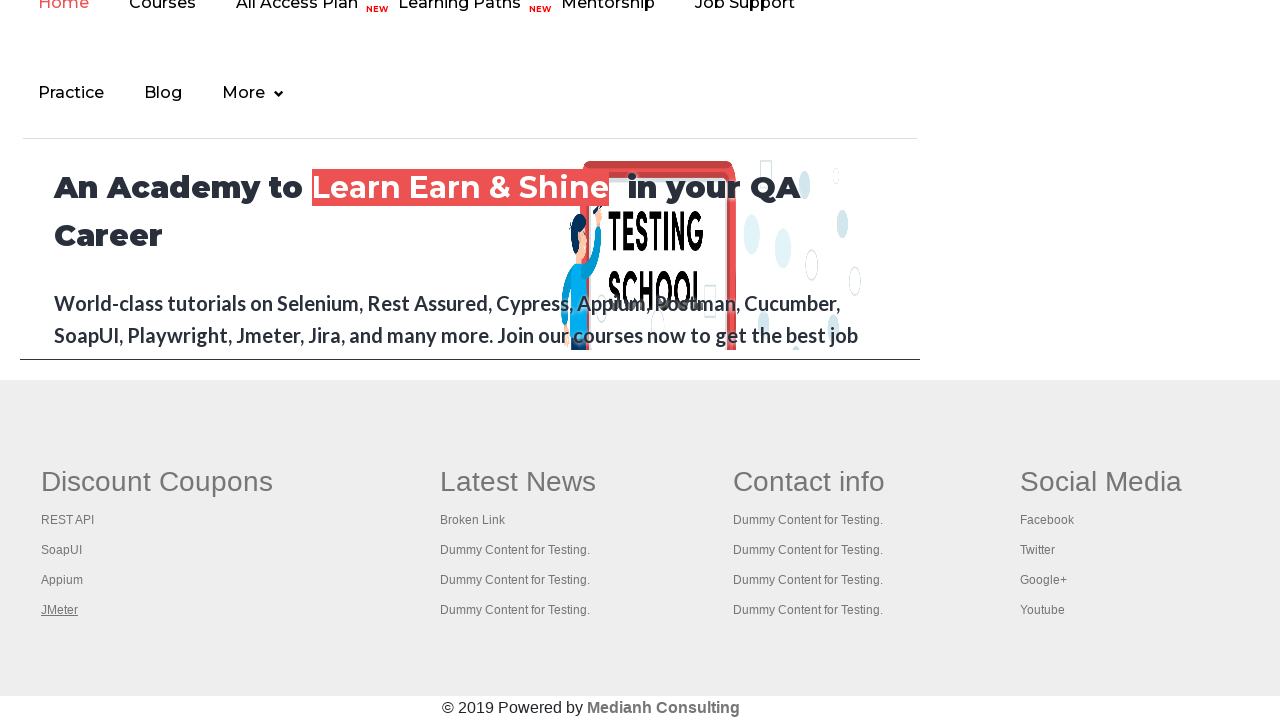